Tests multiple window handling by clicking a documents link that opens a new window, extracting text from the new page, and using that text to fill a field in the original page

Starting URL: https://rahulshettyacademy.com/loginpagePractise/

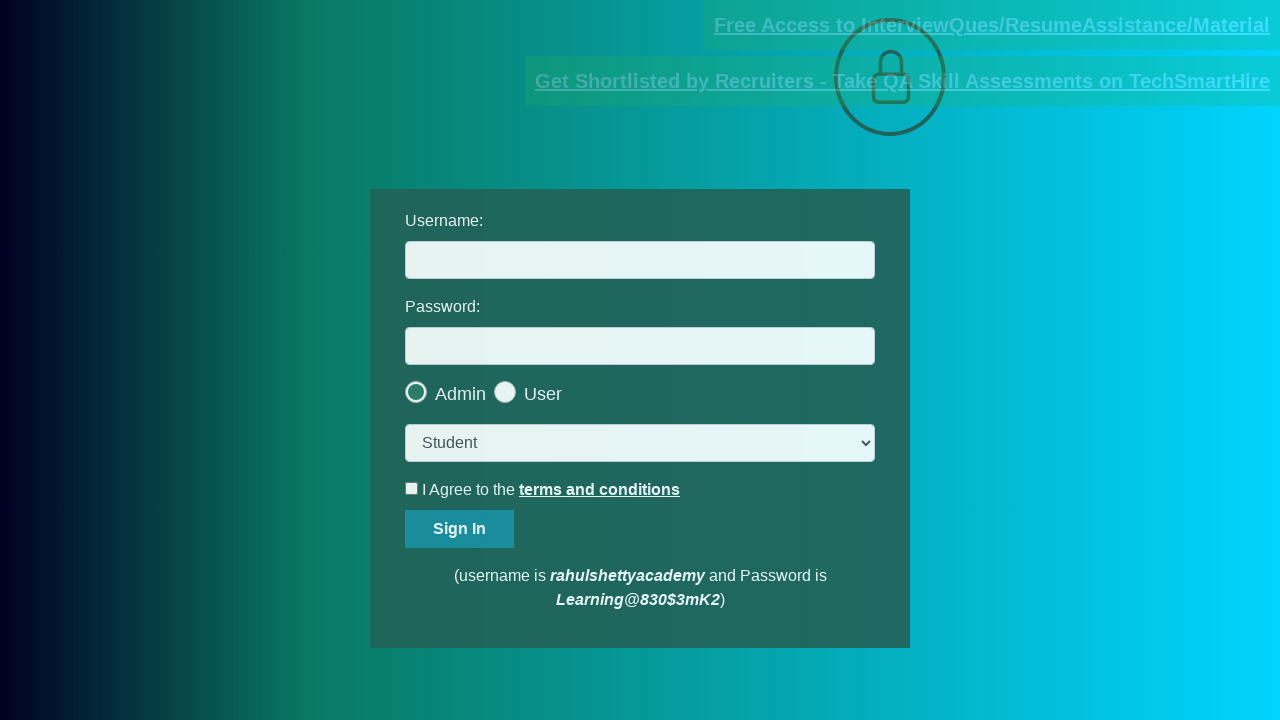

Located document link and username field
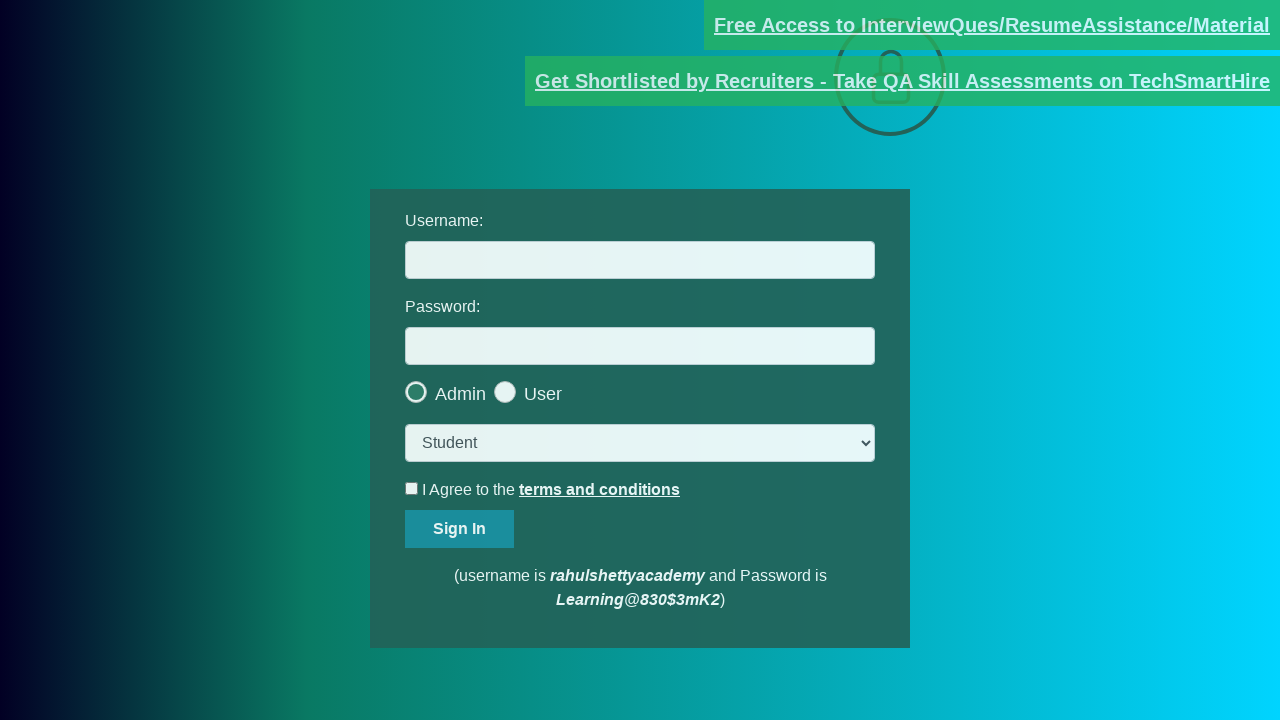

Clicked document link to open new window at (992, 25) on [href*='documents-request']
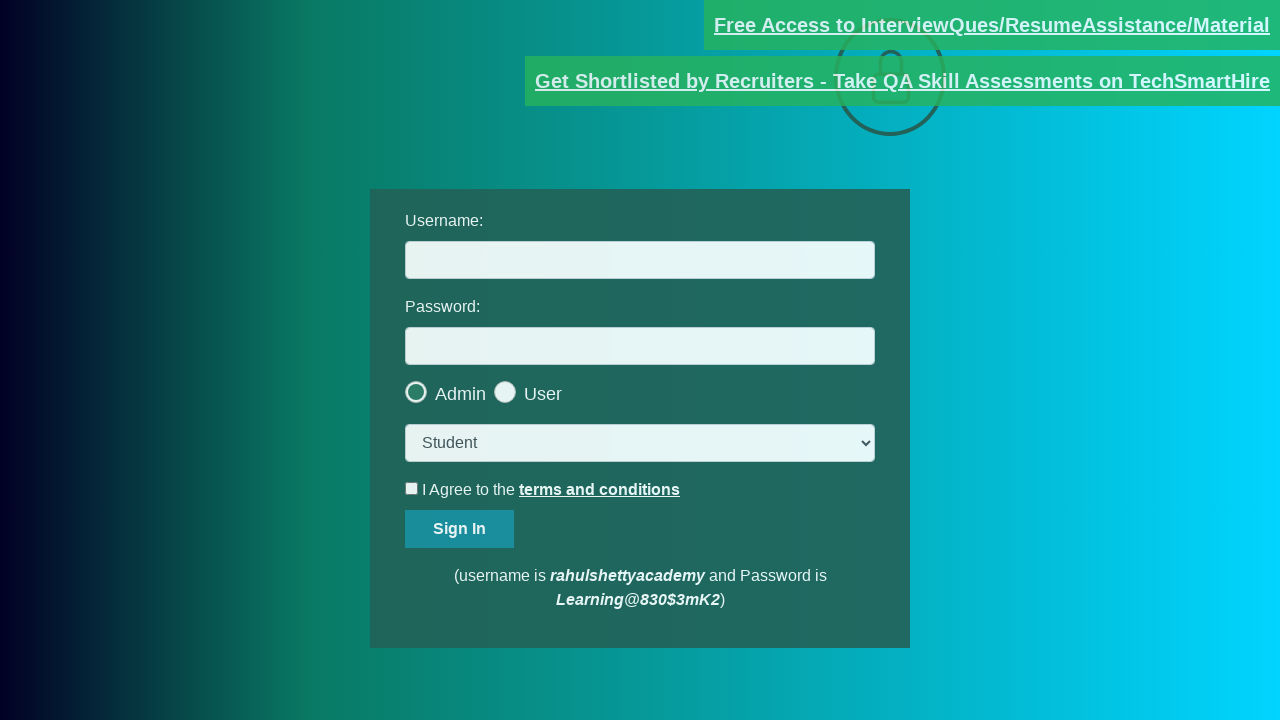

New window opened and captured
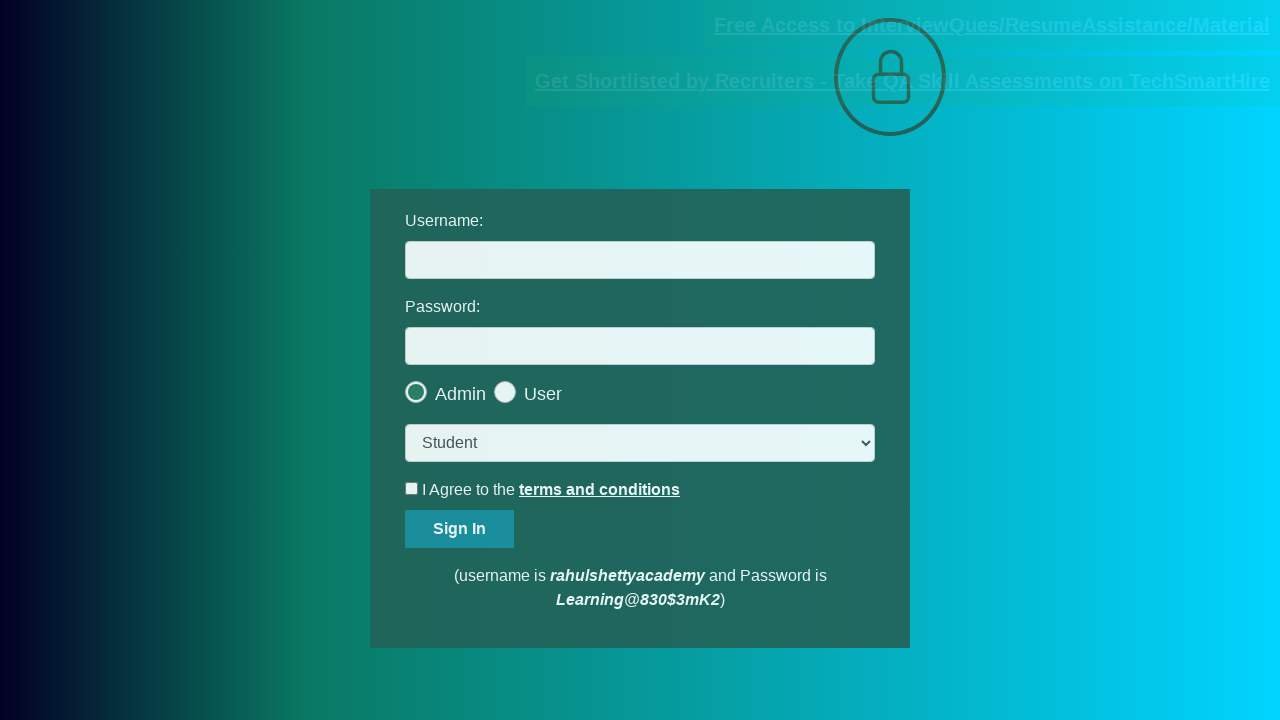

Red element appeared on new page
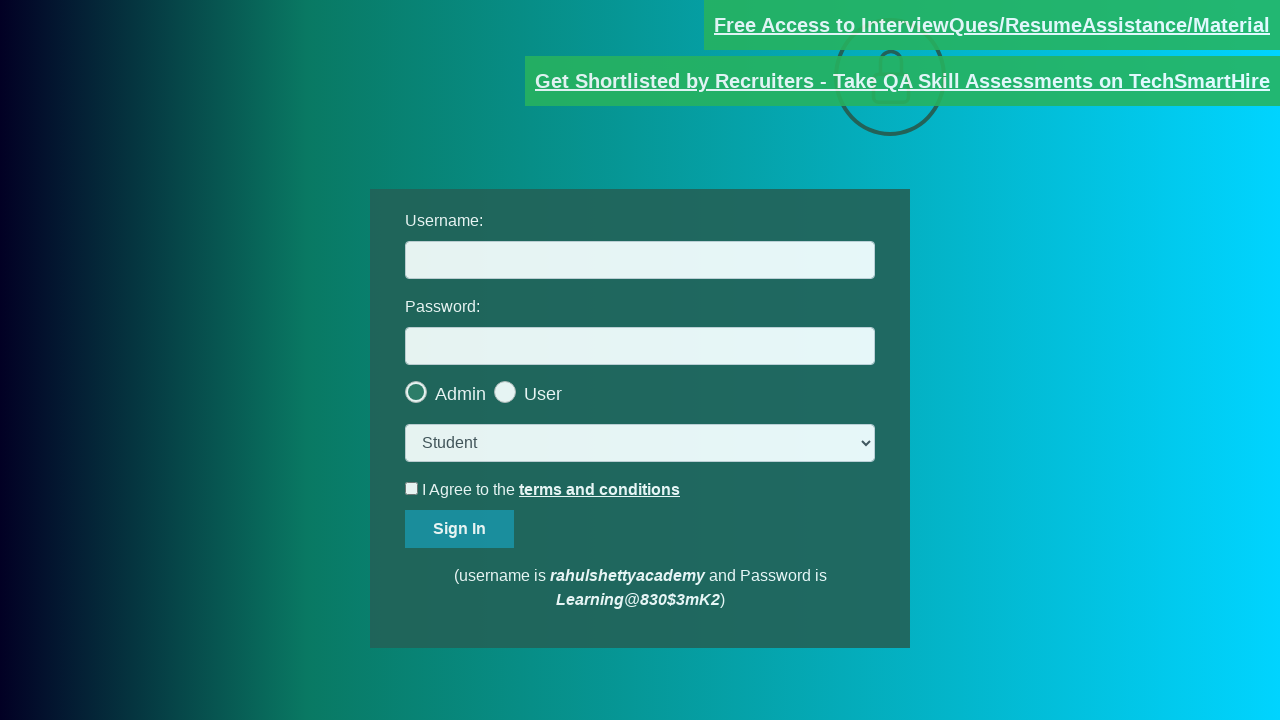

Extracted email text from red element: Please email us at mentor@rahulshettyacademy.com with below template to receive response 
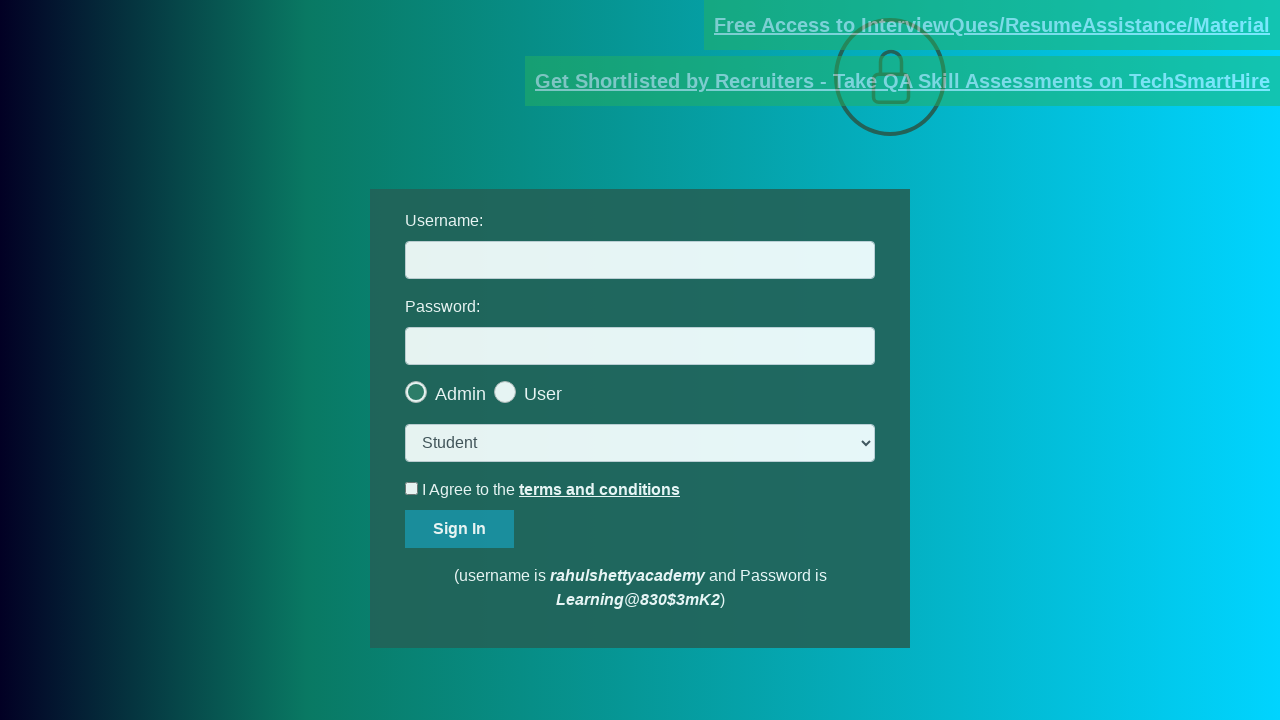

Extracted domain from email: rahulshettyacademy.com
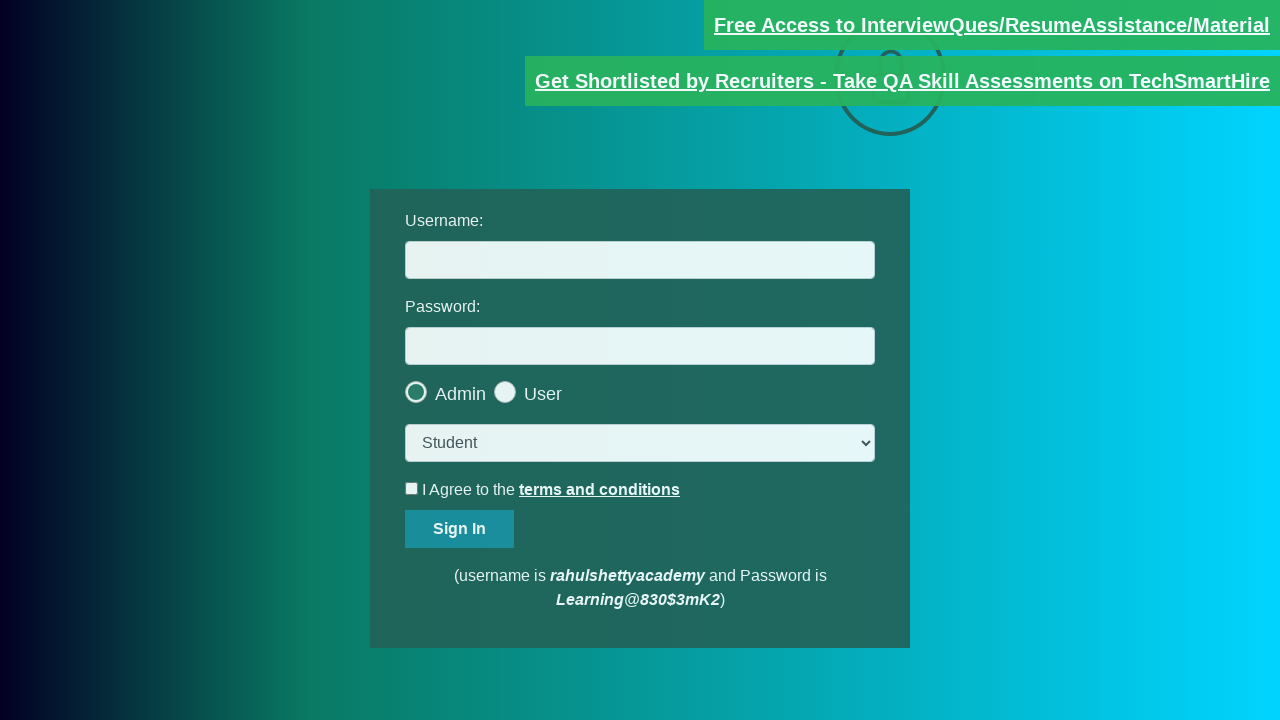

Filled username field with extracted domain: rahulshettyacademy.com on #username
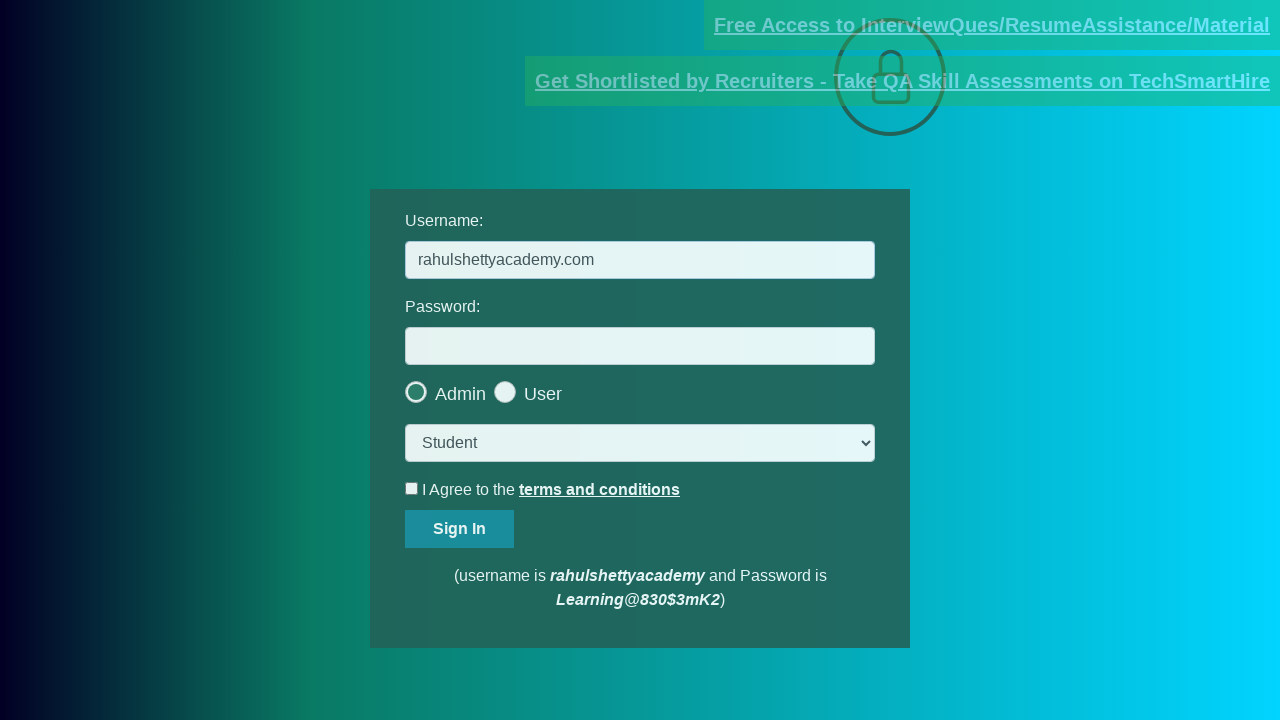

Pressed Tab key to move to next field
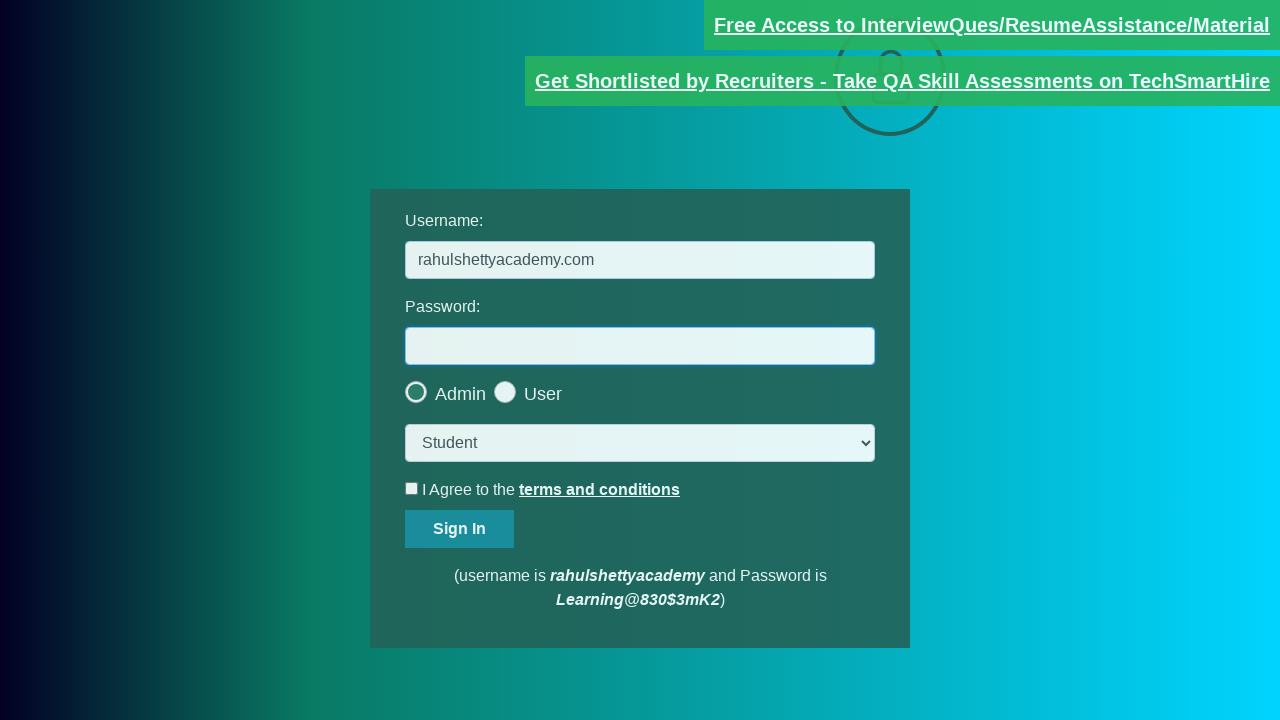

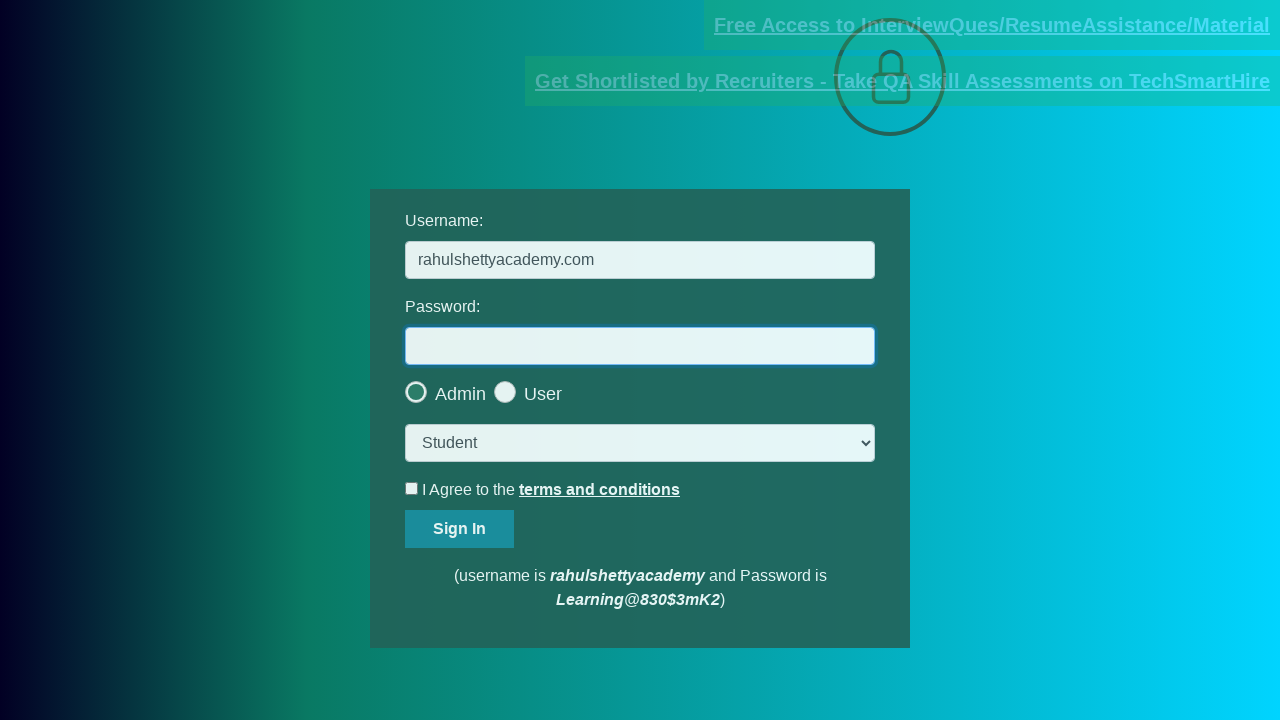